Tests browser prompt alert functionality by clicking to trigger a prompt dialog, entering text into it, and accepting the alert

Starting URL: http://demo.automationtesting.in/Alerts.html

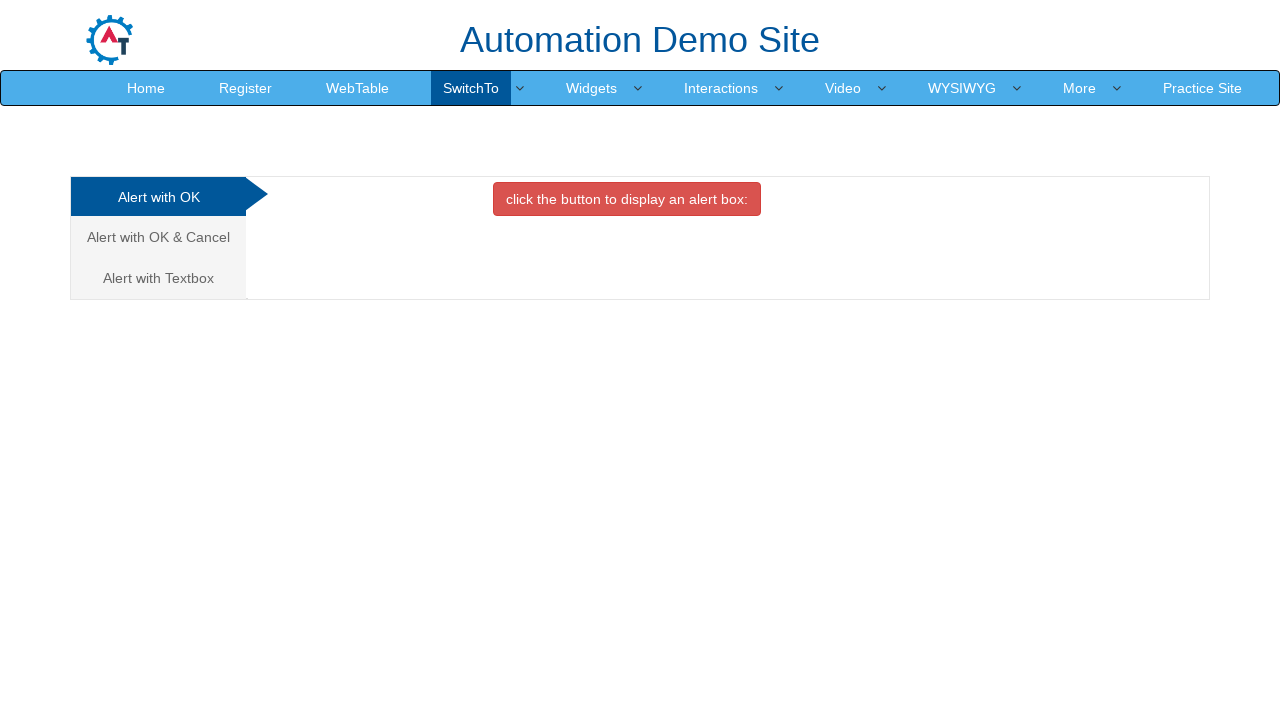

Set viewport size to 1920x1080
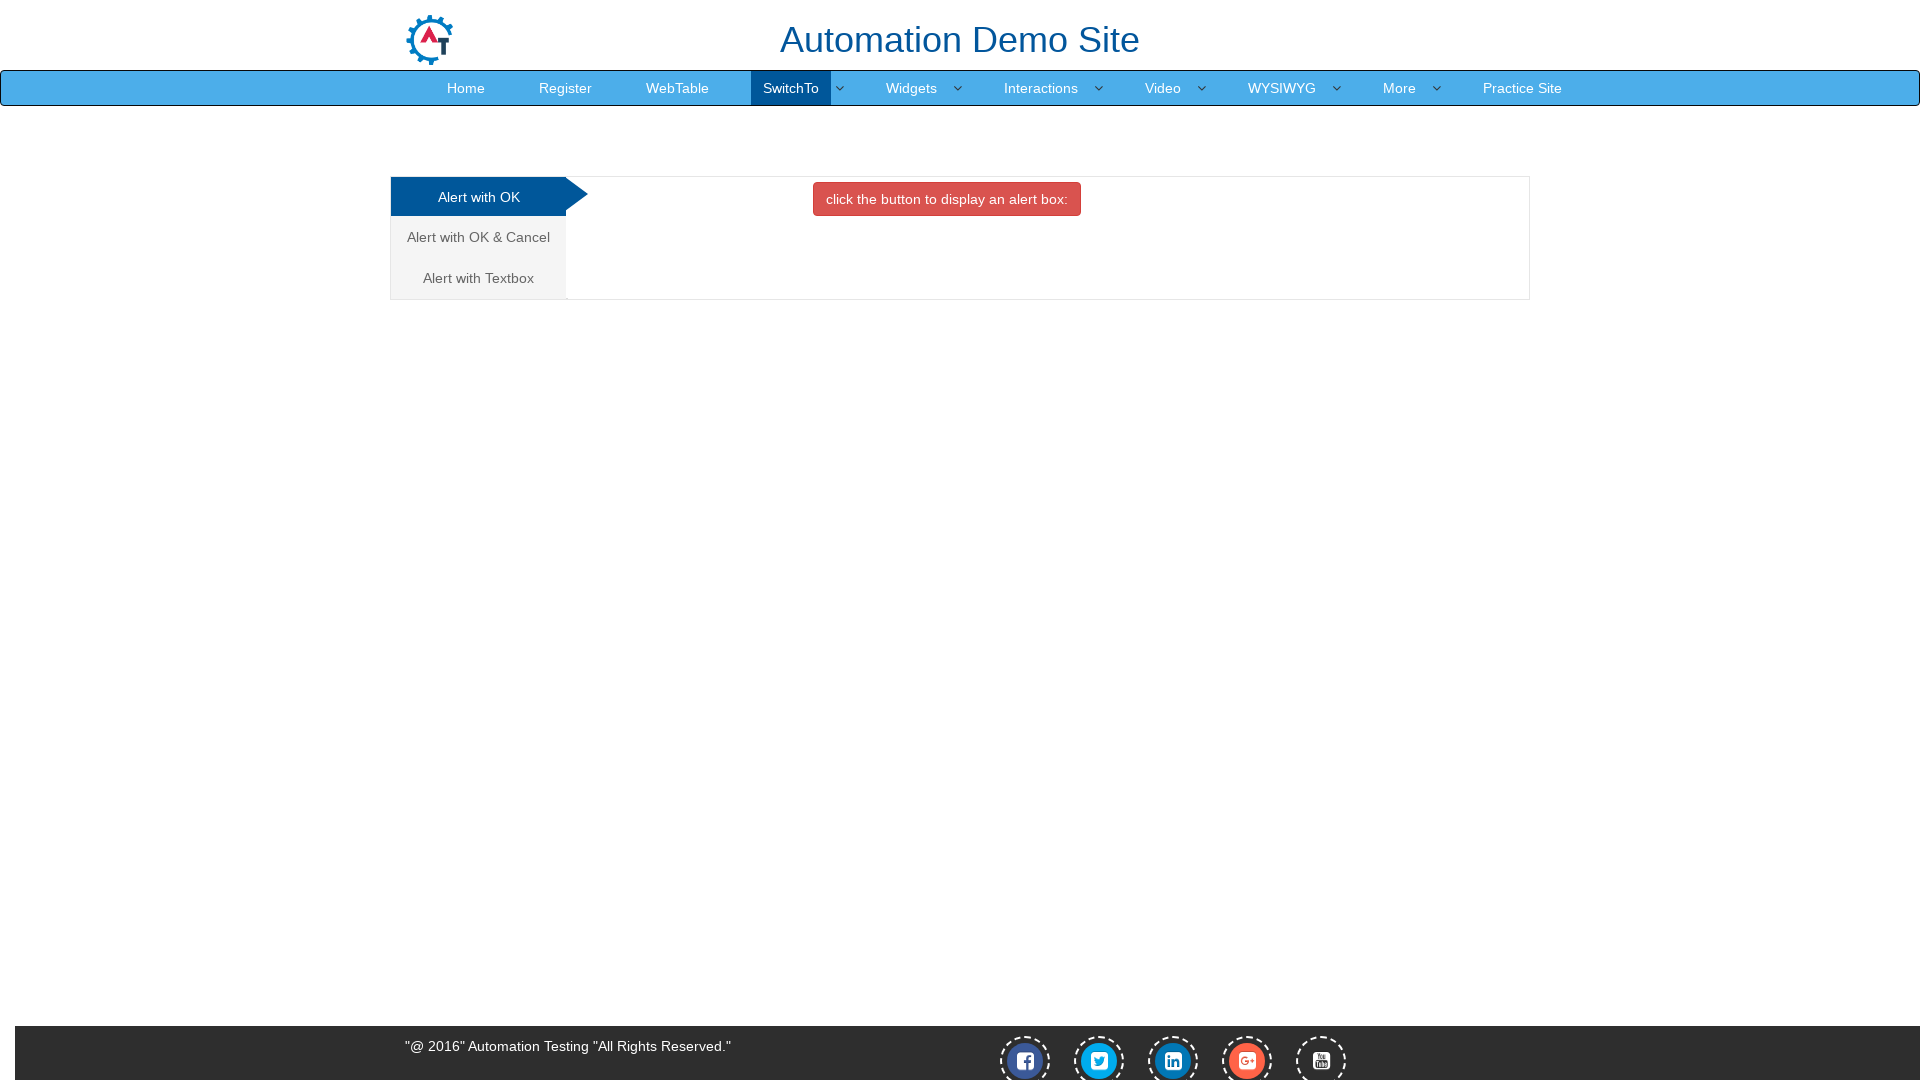

Clicked on the third analytics tab (Alert with Text Box) at (478, 278) on (//a[@class='analystic'])[3]
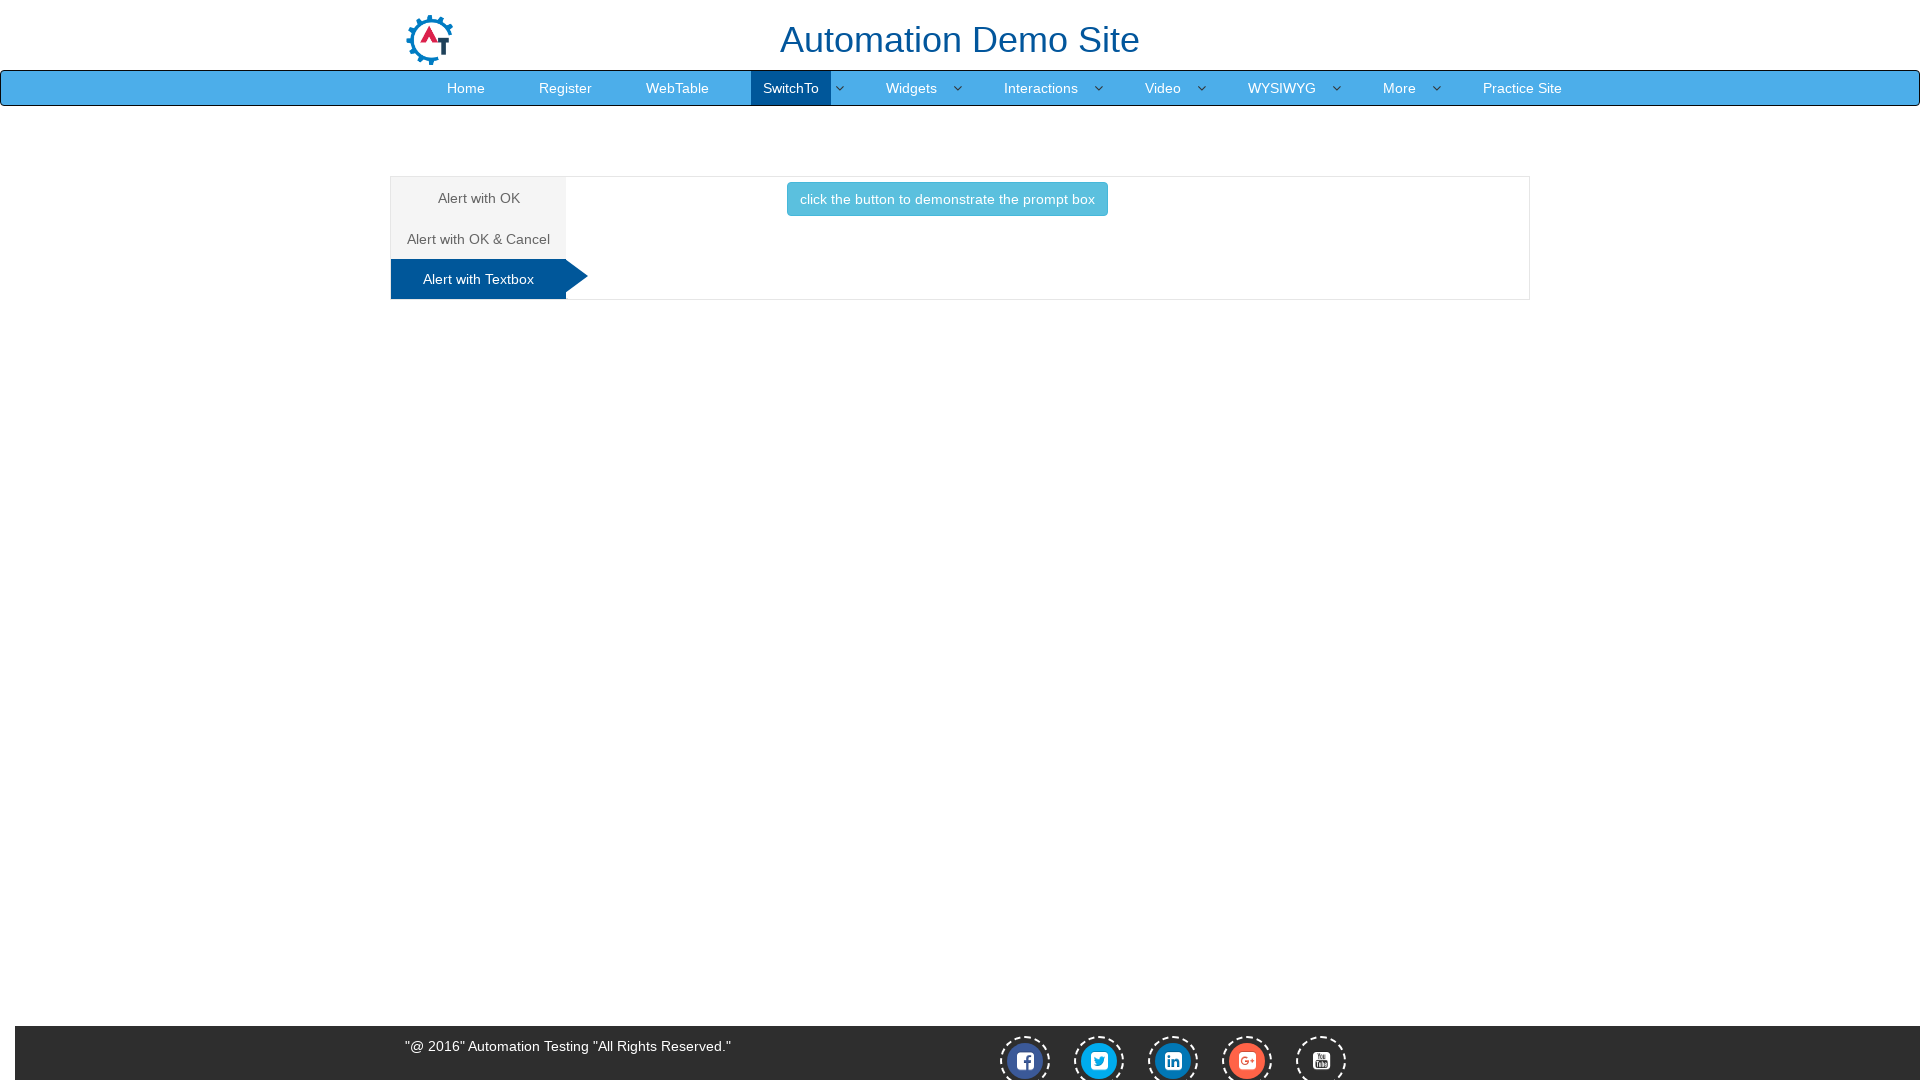

Set up dialog handler to accept prompts with text 'yohalakshmi'
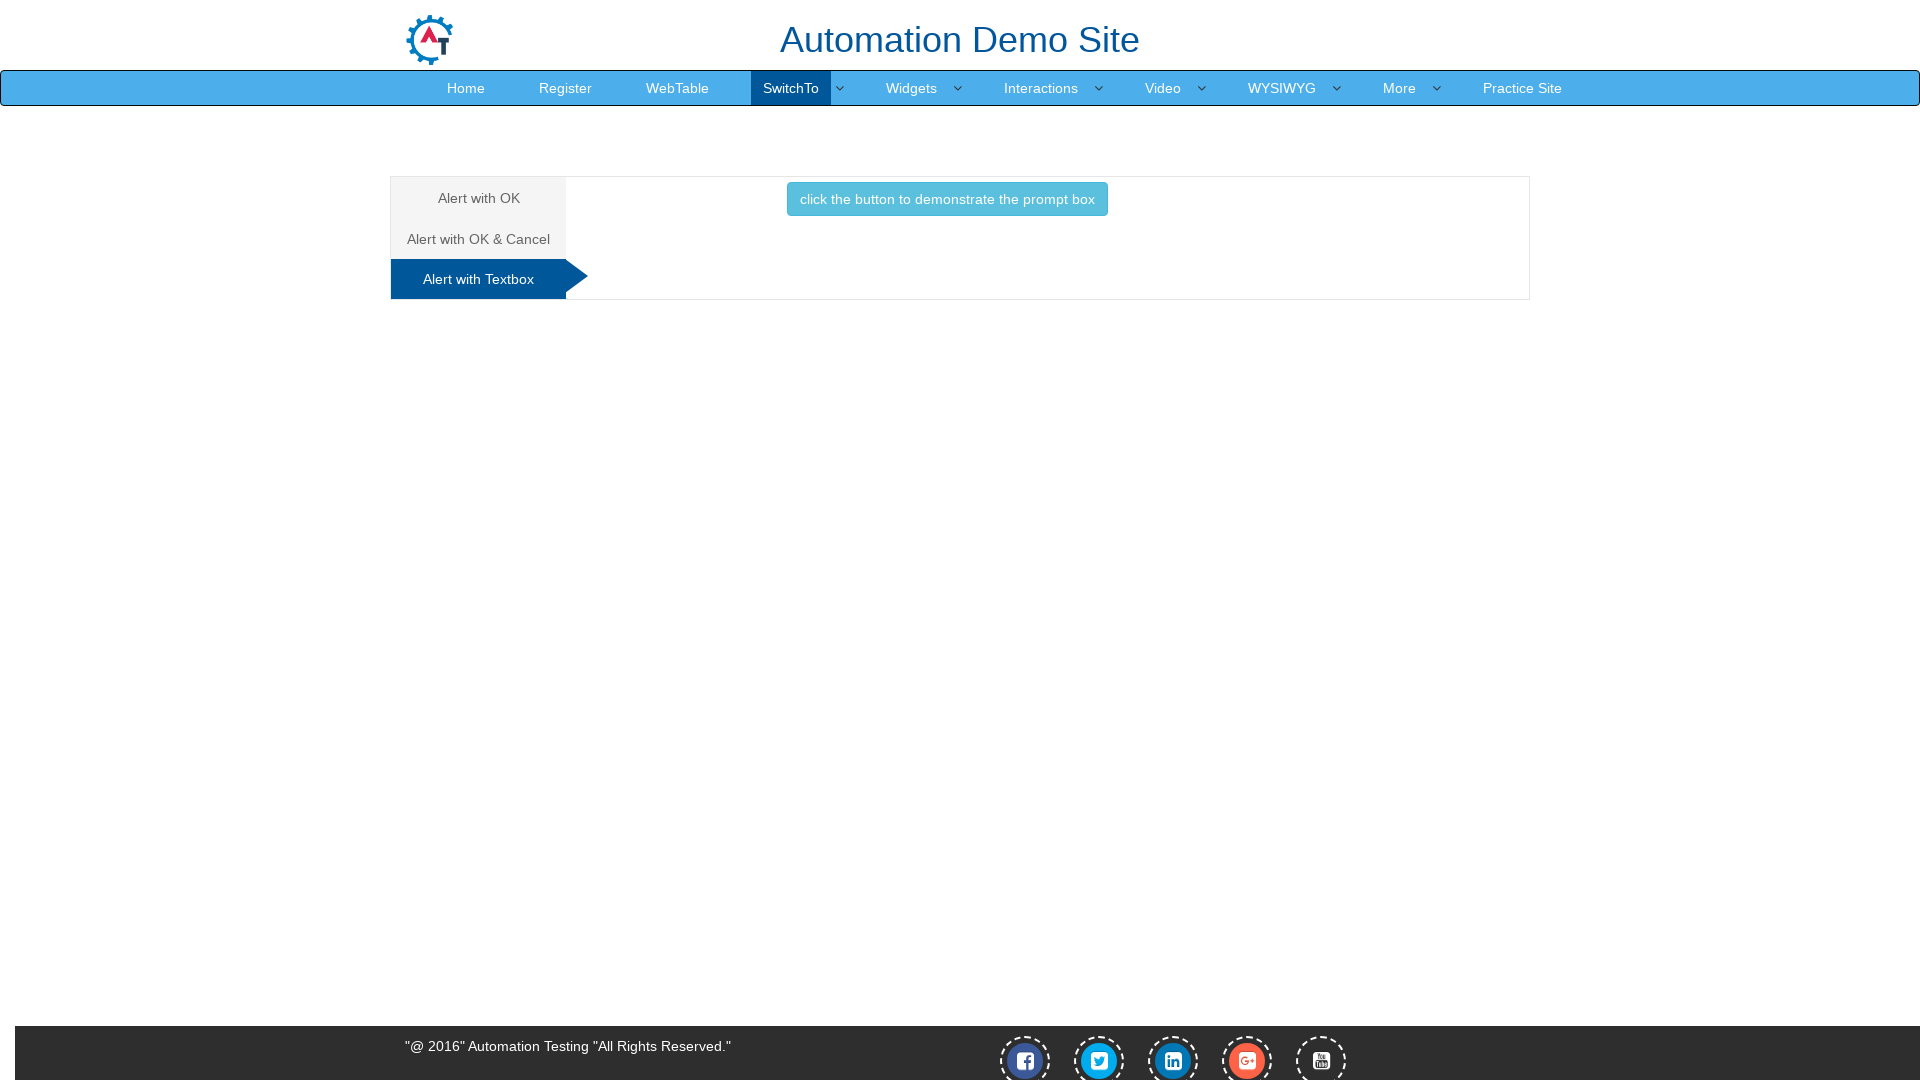

Clicked button to trigger prompt alert dialog at (947, 199) on button[onclick='promptbox()']
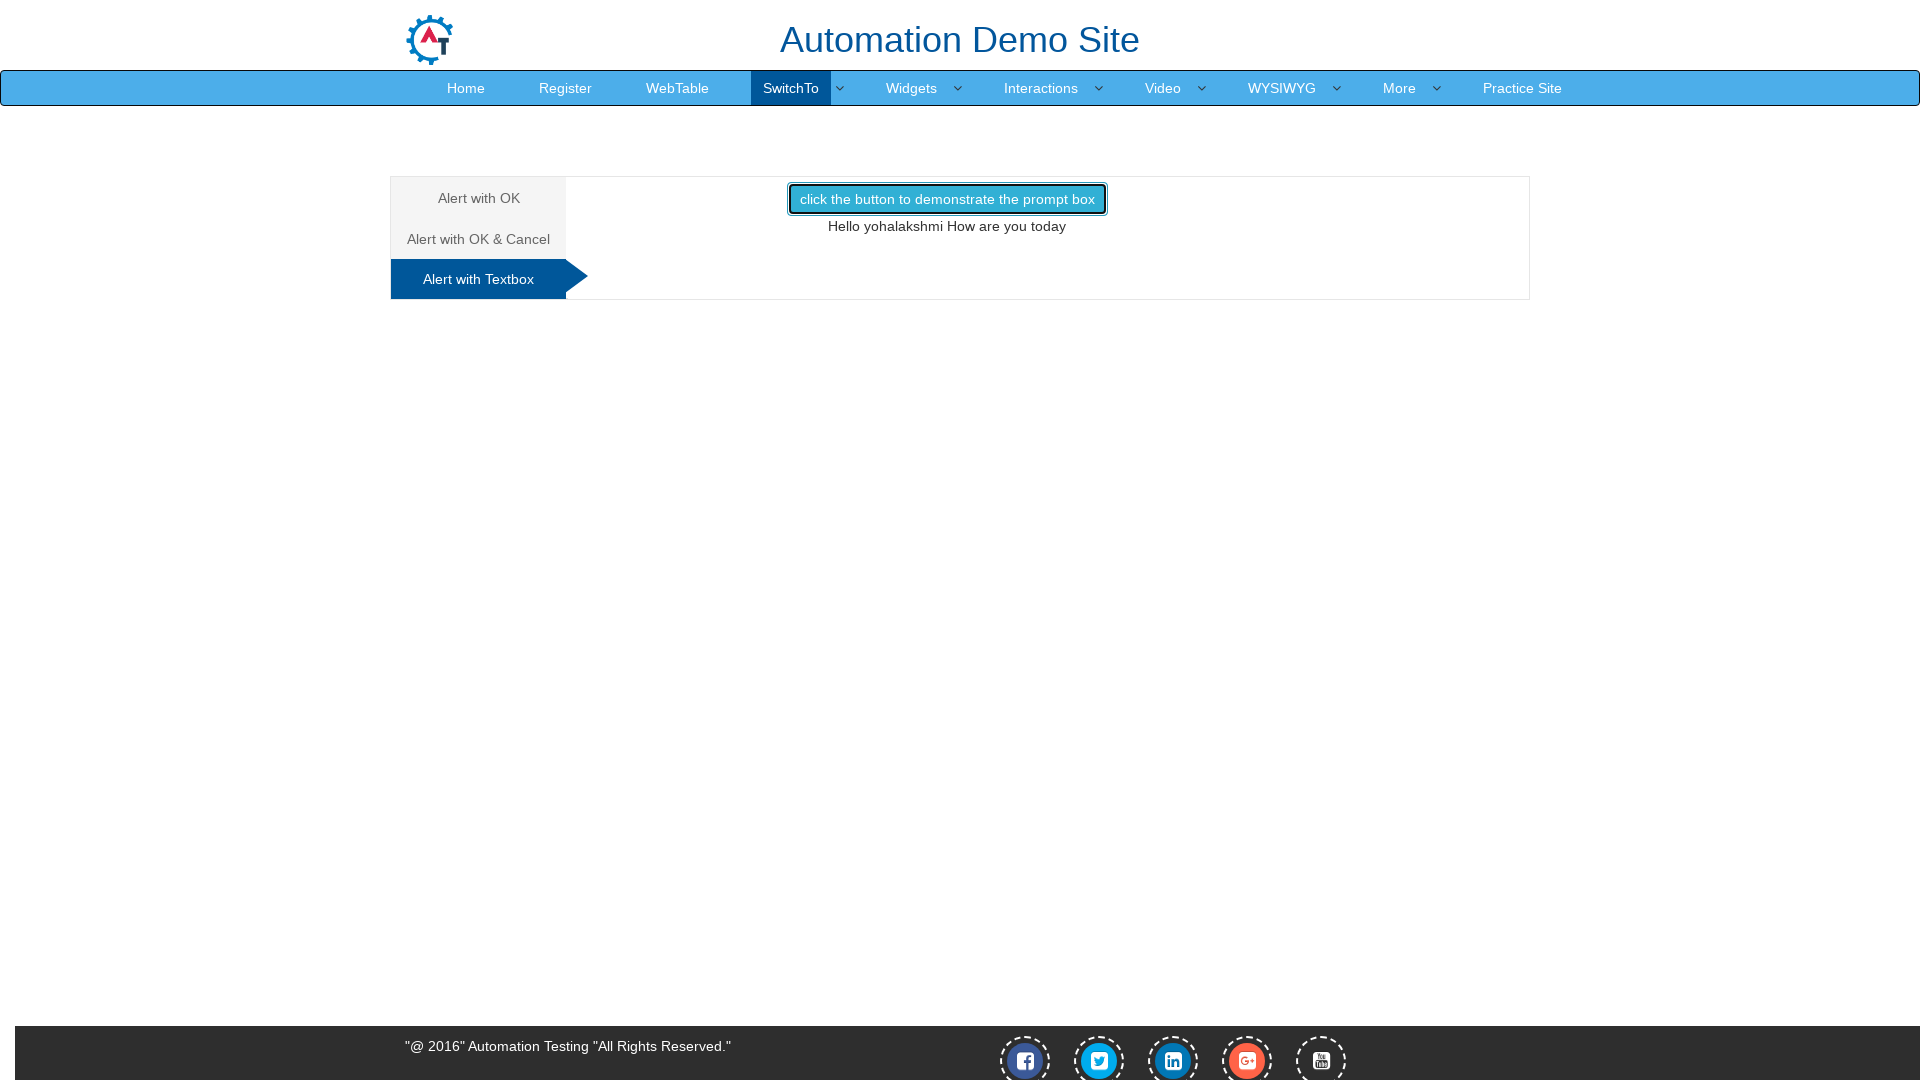

Waited 1000ms for dialog handling to complete
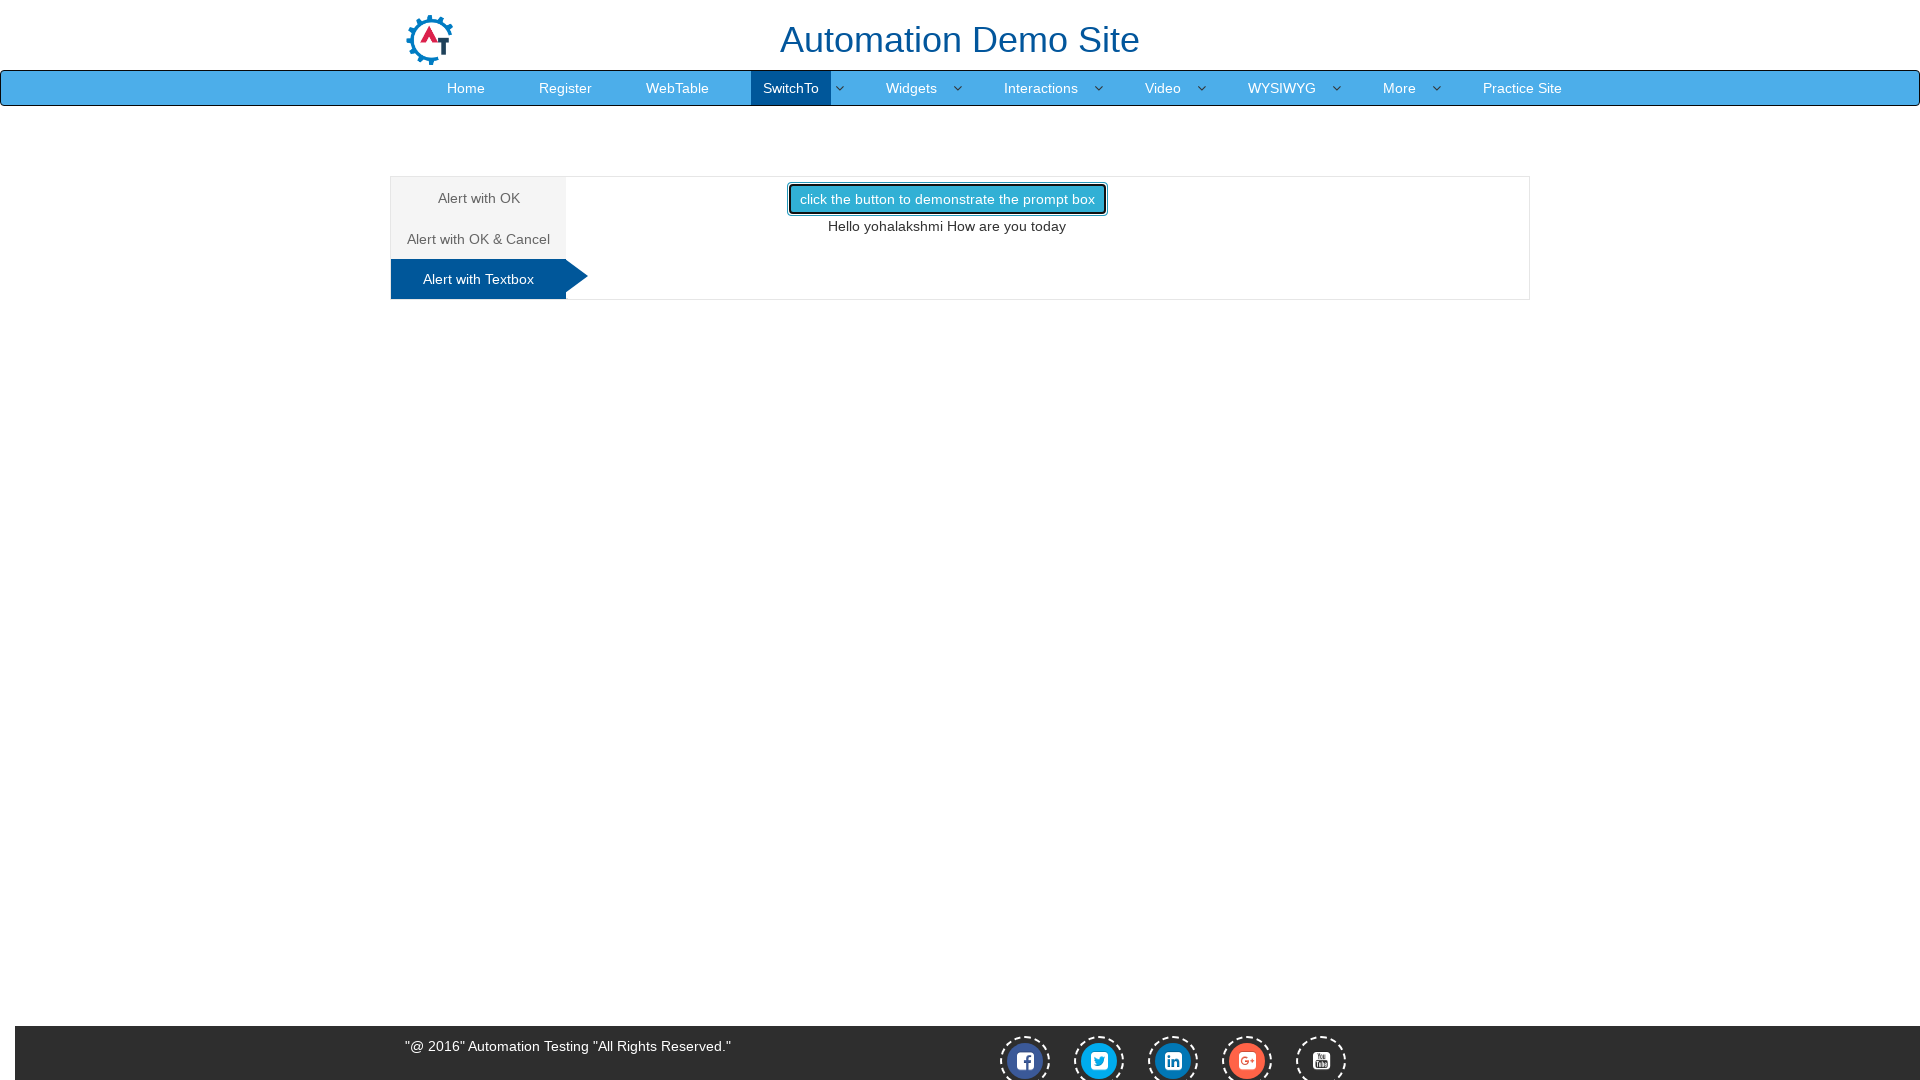

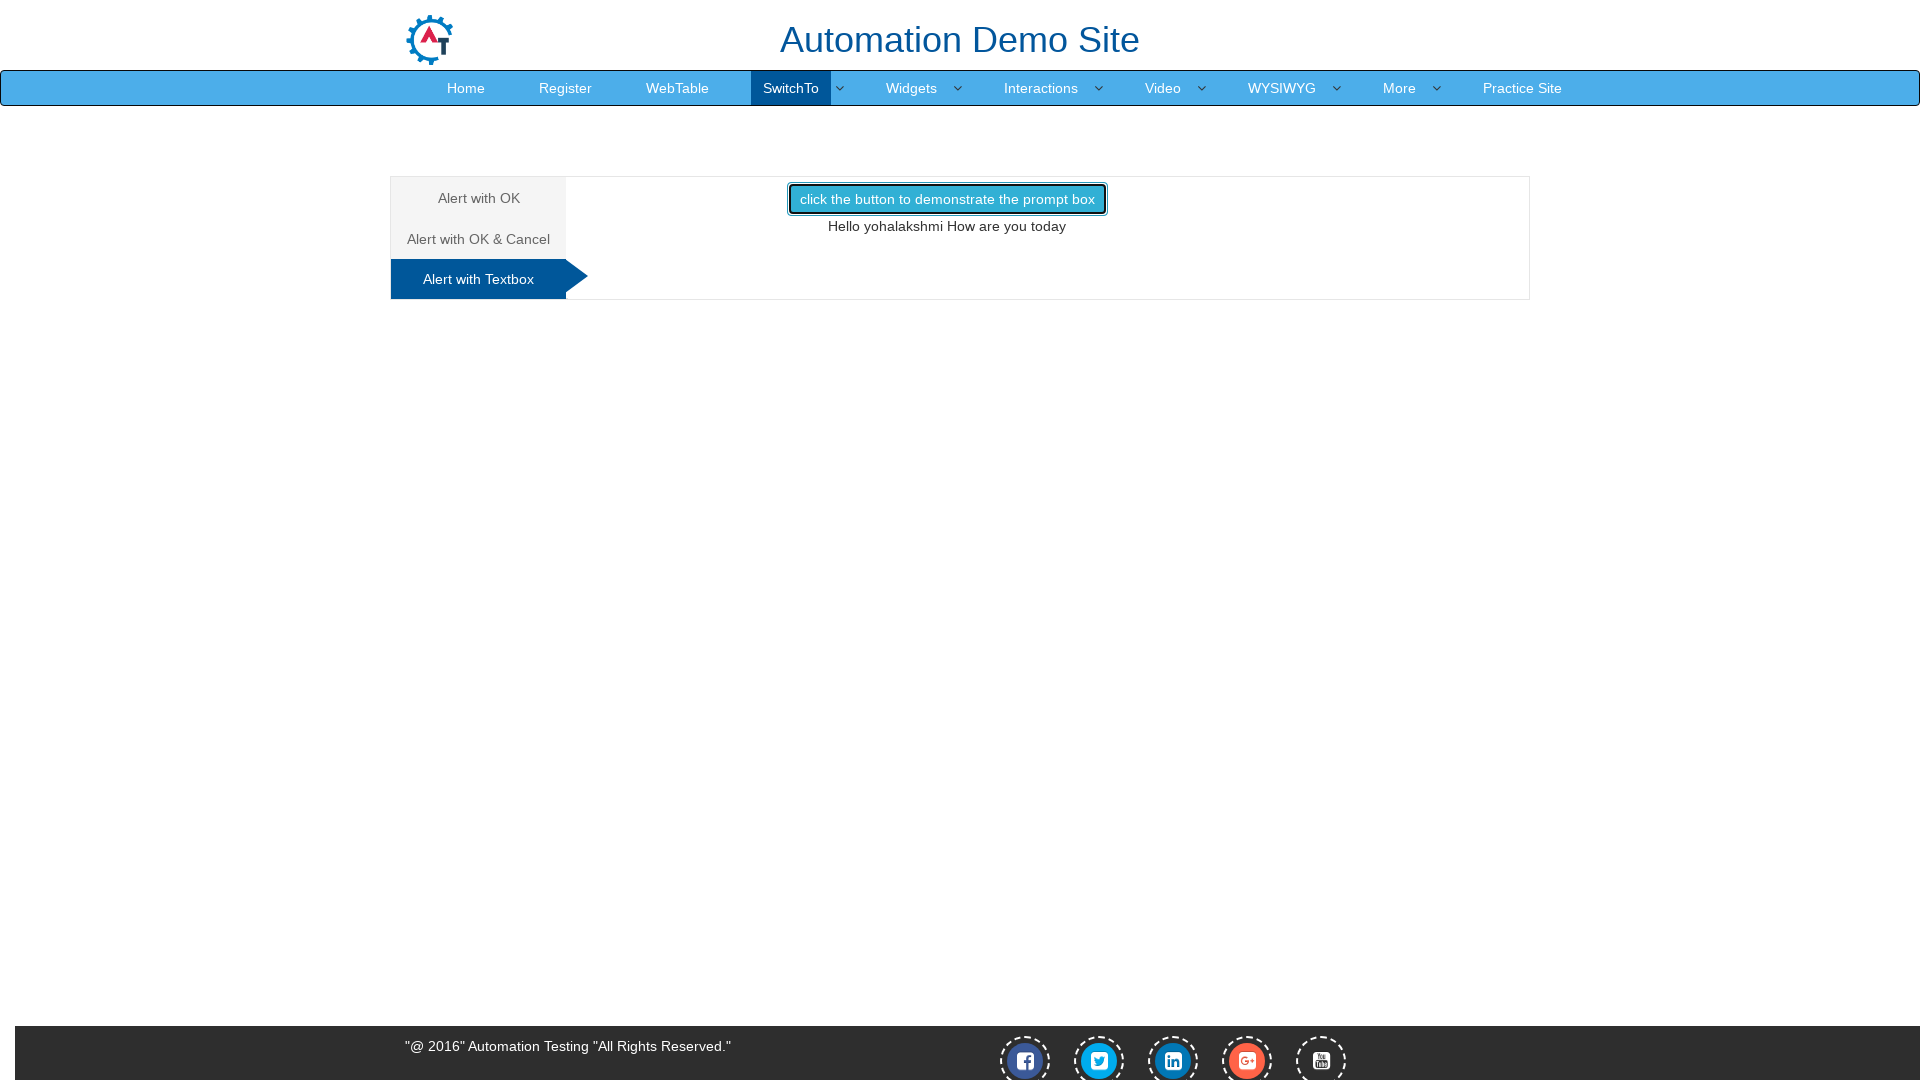